Tests the calculator functionality by performing a division operation (4444 ÷ 2) and verifying the result is displayed

Starting URL: https://www.calculator.net/

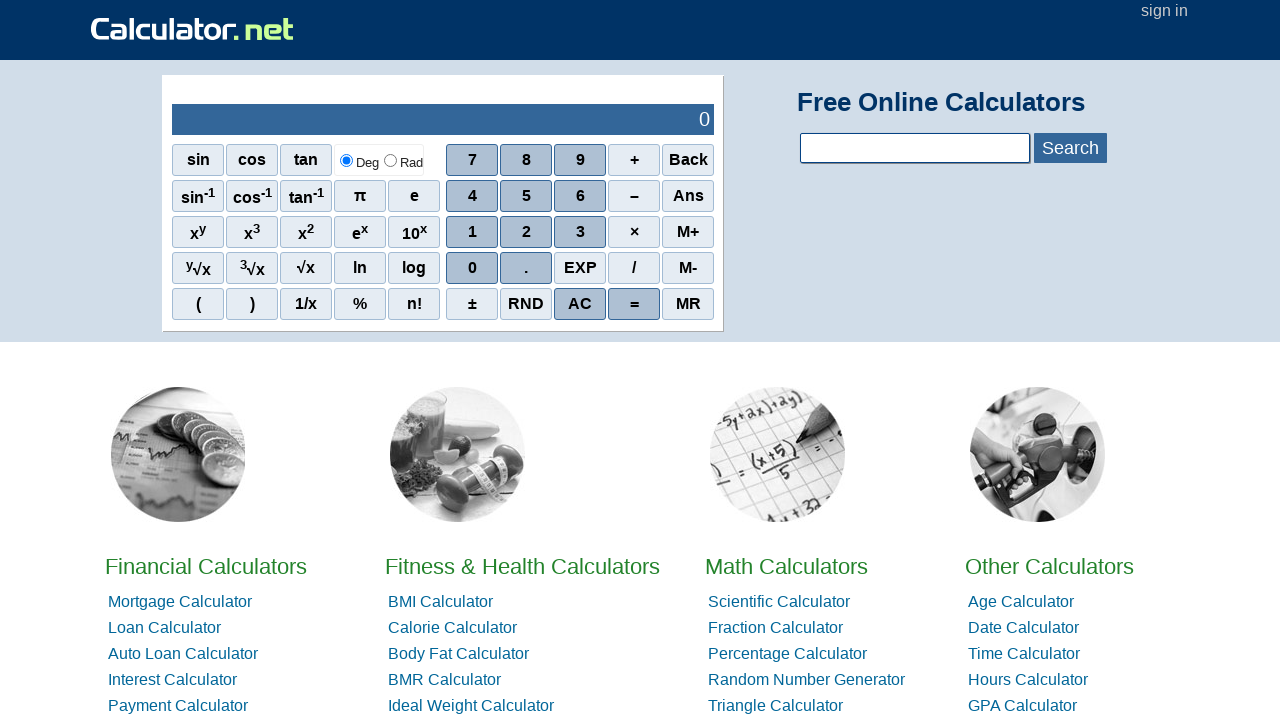

Clicked number 4 at (472, 196) on xpath=//span[contains(text(),'4')]
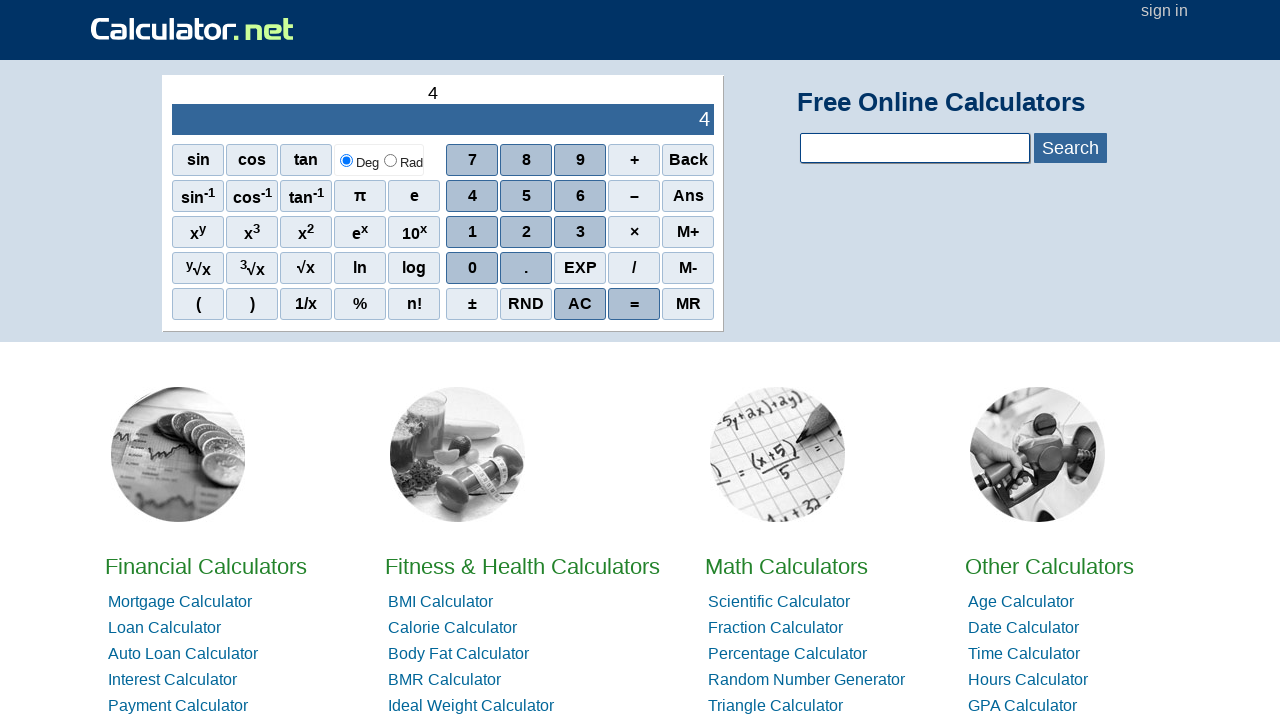

Clicked number 4 (second time) at (472, 268) on xpath=//tbody/tr[2]/td[2]/div[1]/div[4]/span[1]
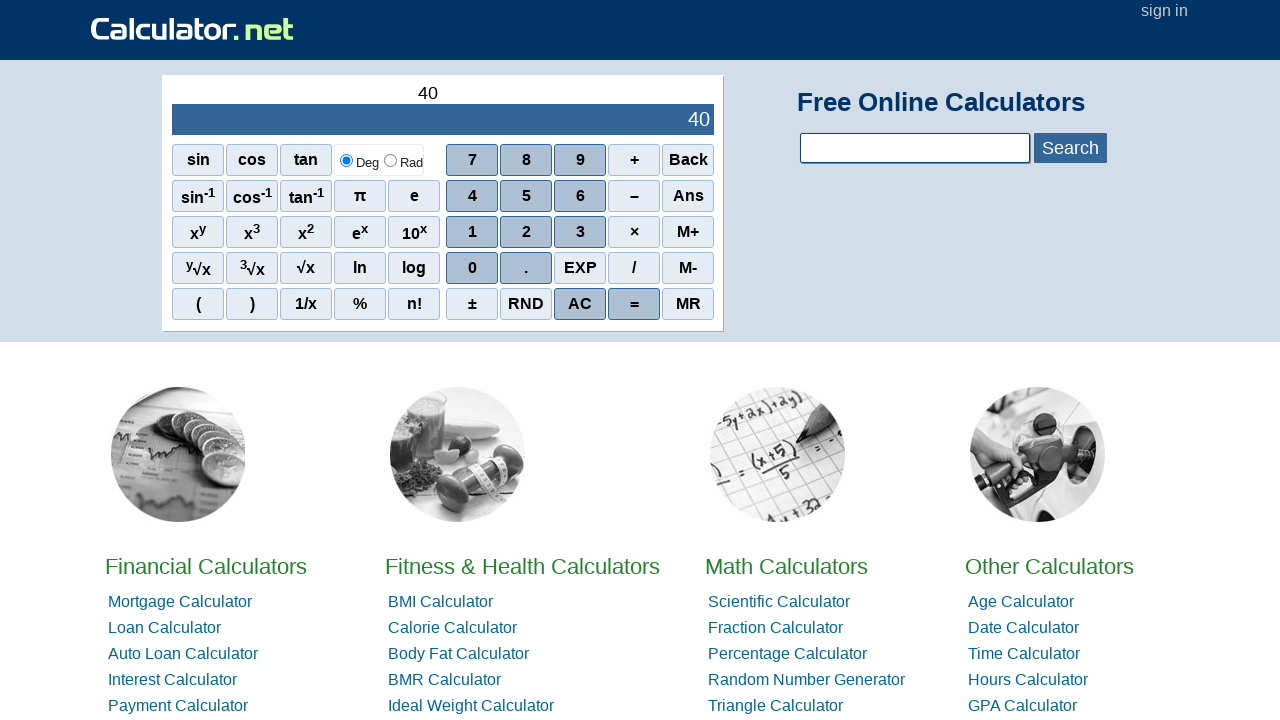

Clicked number 4 (third time) at (472, 268) on xpath=//tbody/tr[2]/td[2]/div[1]/div[4]/span[1]
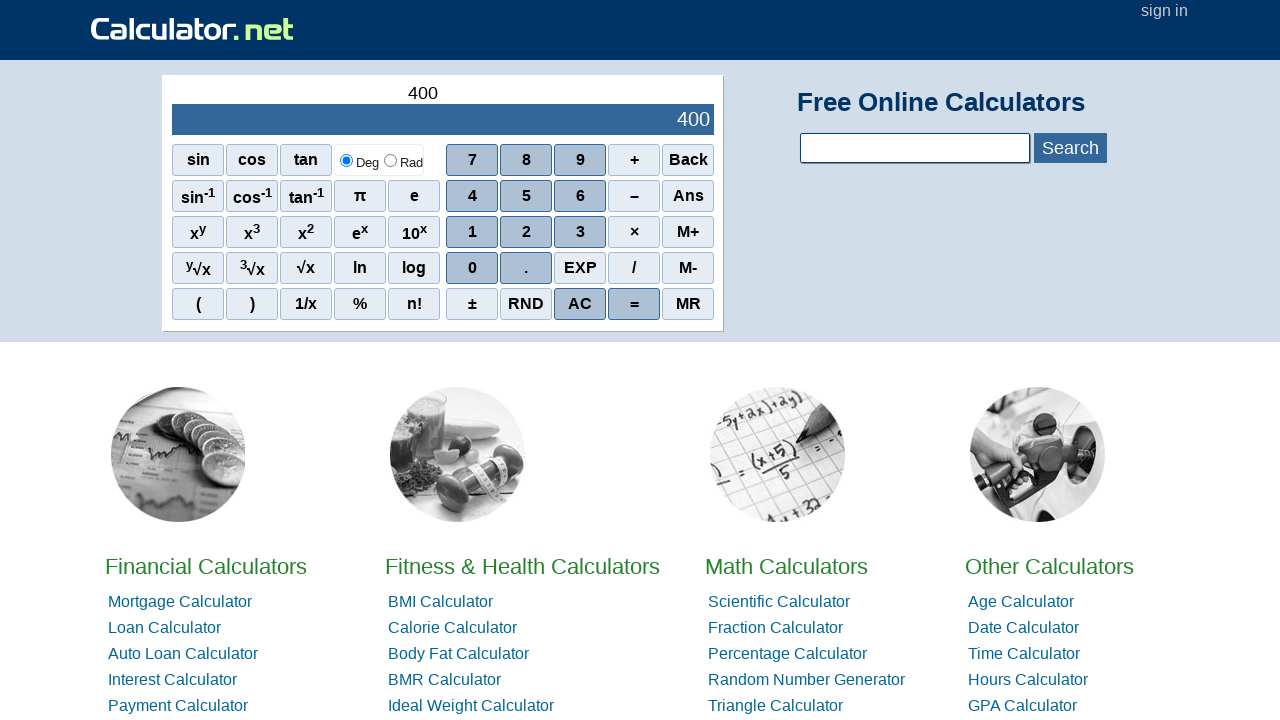

Clicked number 4 (fourth time, completing 4444) at (472, 268) on xpath=//tbody/tr[2]/td[2]/div[1]/div[4]/span[1]
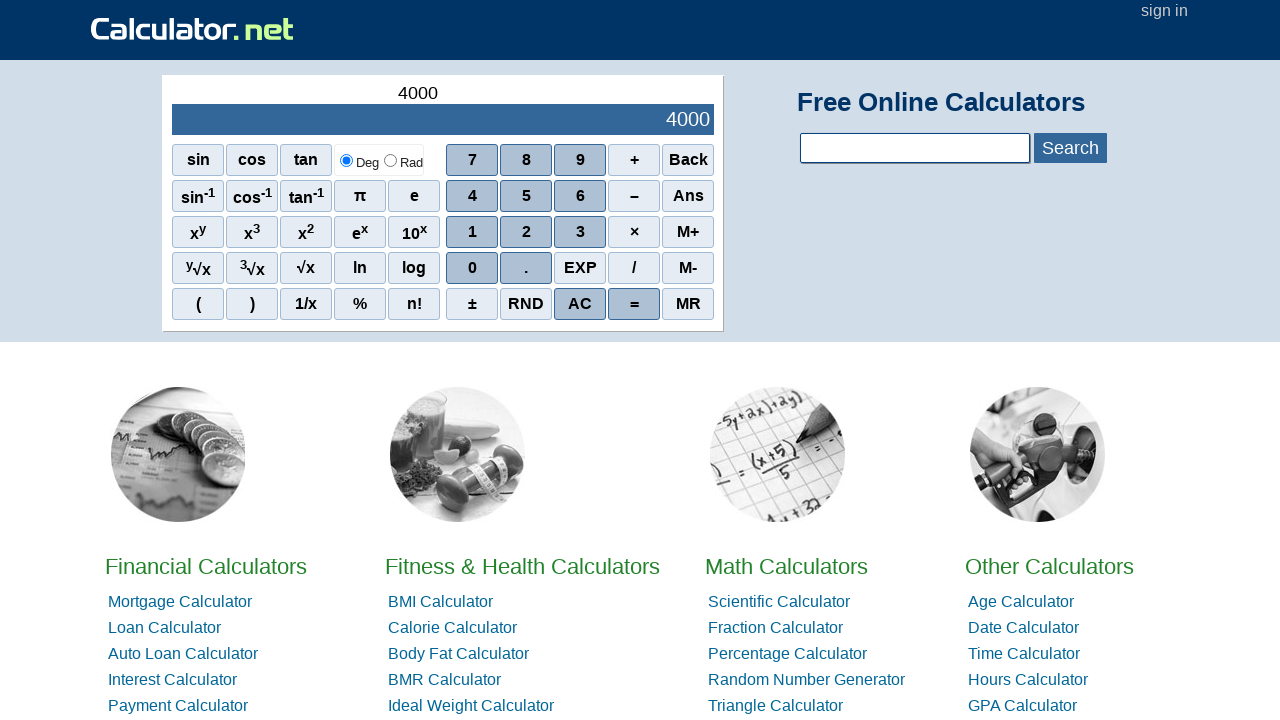

Clicked division operator at (634, 268) on xpath=//tbody/tr[2]/td[2]/div[1]/div[4]/span[4]
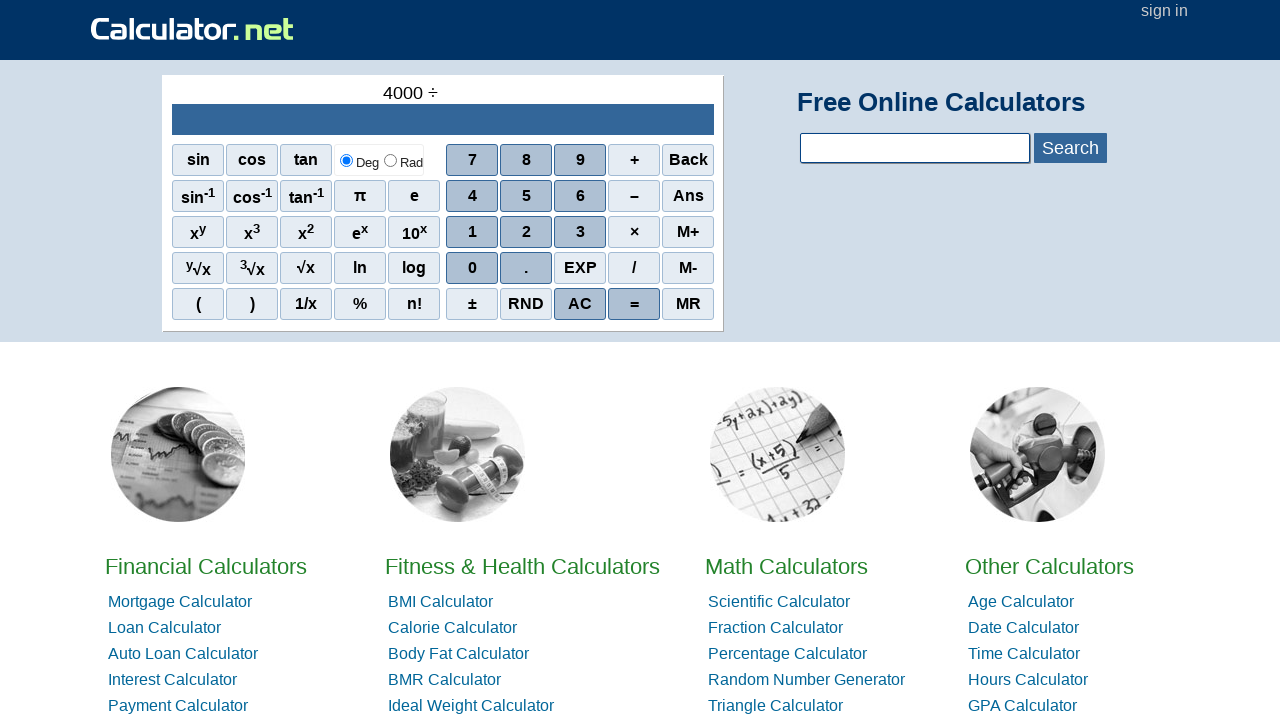

Clicked number 2 at (526, 232) on xpath=//span[contains(text(),'2')]
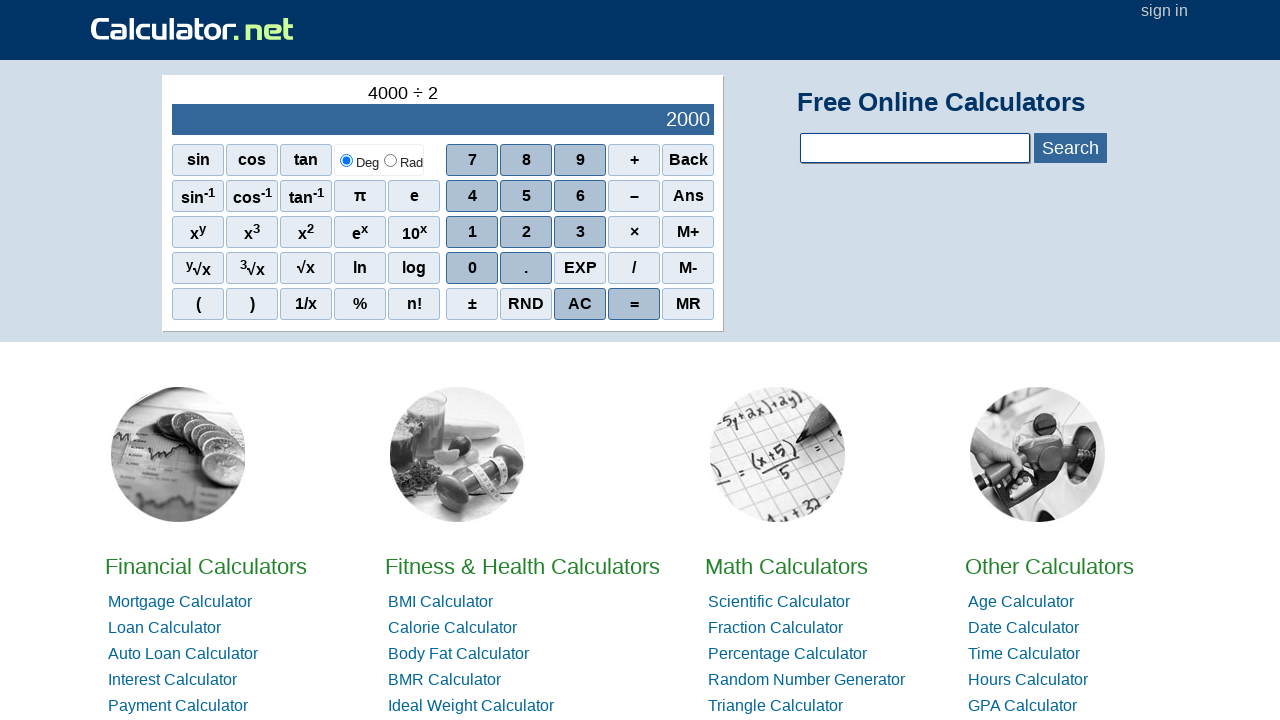

Clicked digit for divisor at (472, 268) on xpath=//tbody/tr[2]/td[2]/div[1]/div[4]/span[1]
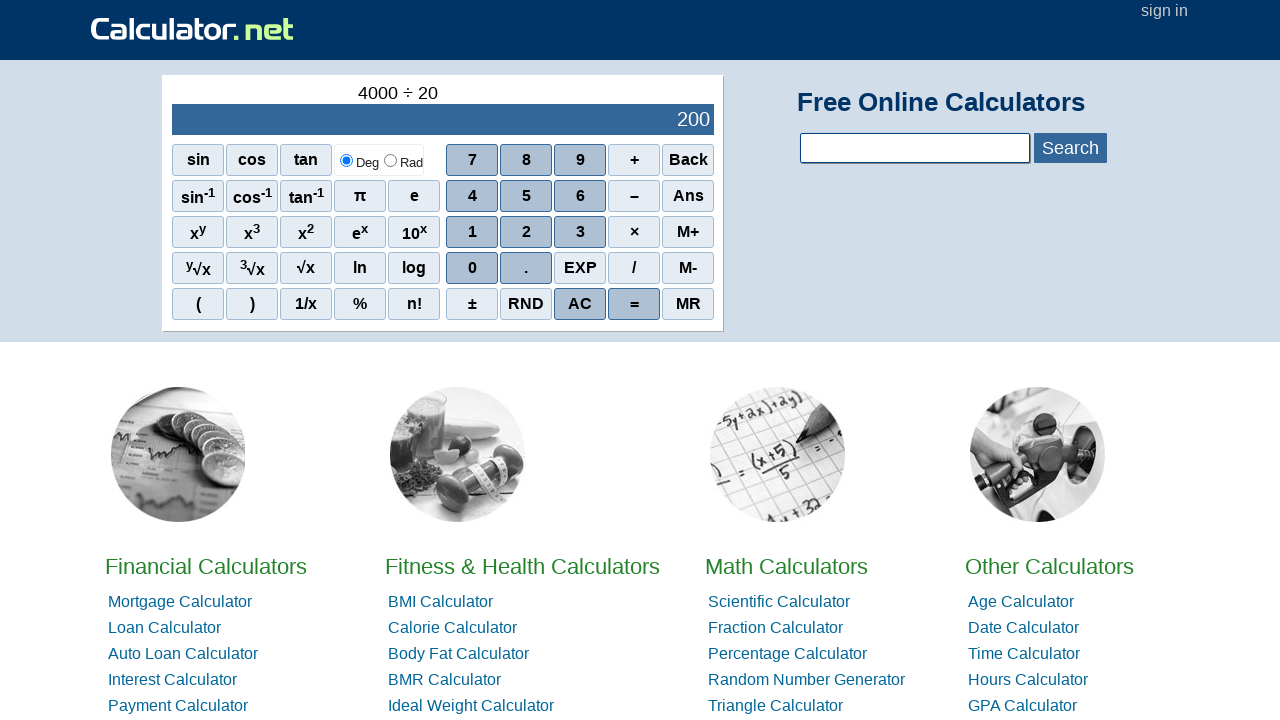

Clicked digit for divisor (completing divisor entry) at (472, 268) on xpath=//tbody/tr[2]/td[2]/div[1]/div[4]/span[1]
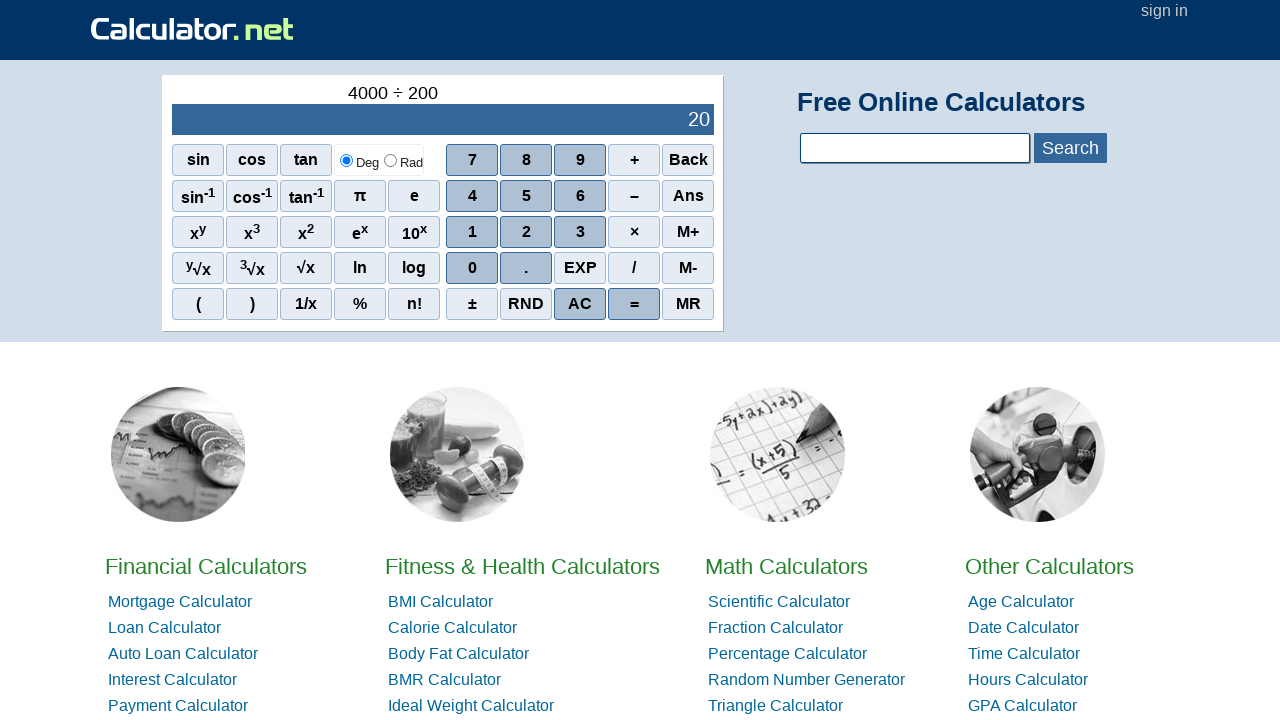

Clicked equals button to perform division at (634, 304) on xpath=//span[contains(text(),'=')]
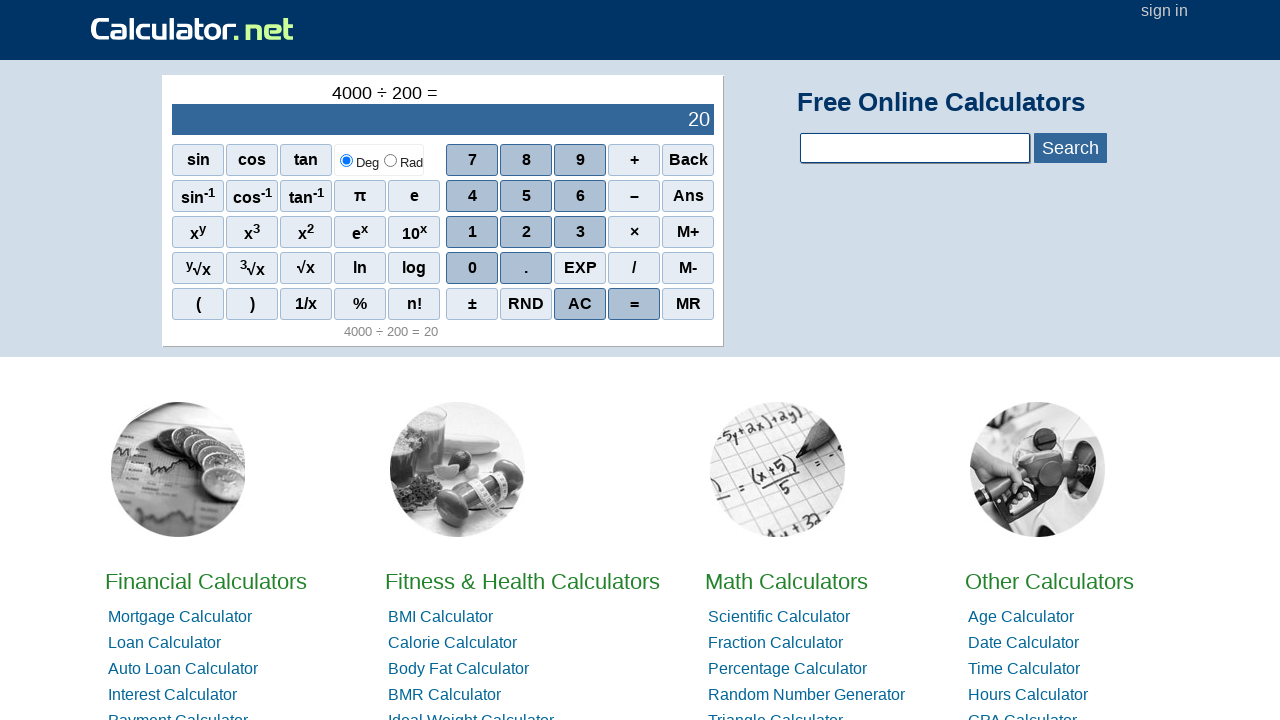

Verified result is displayed in output
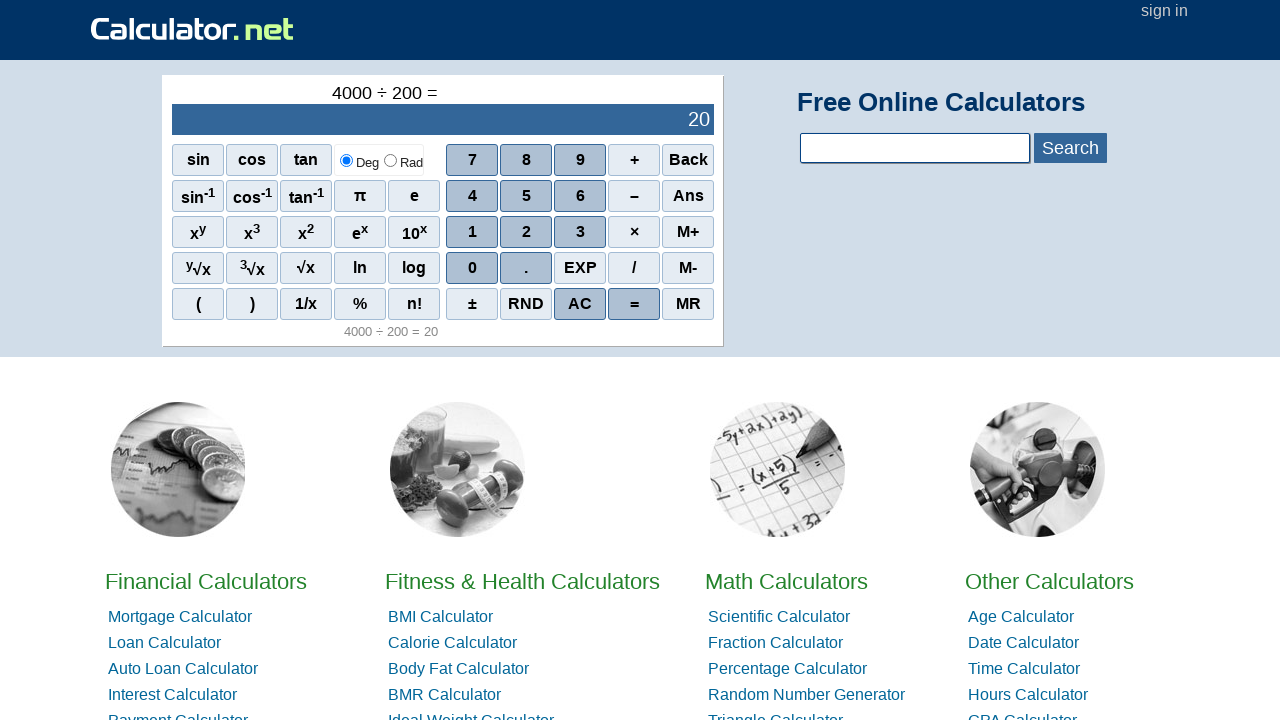

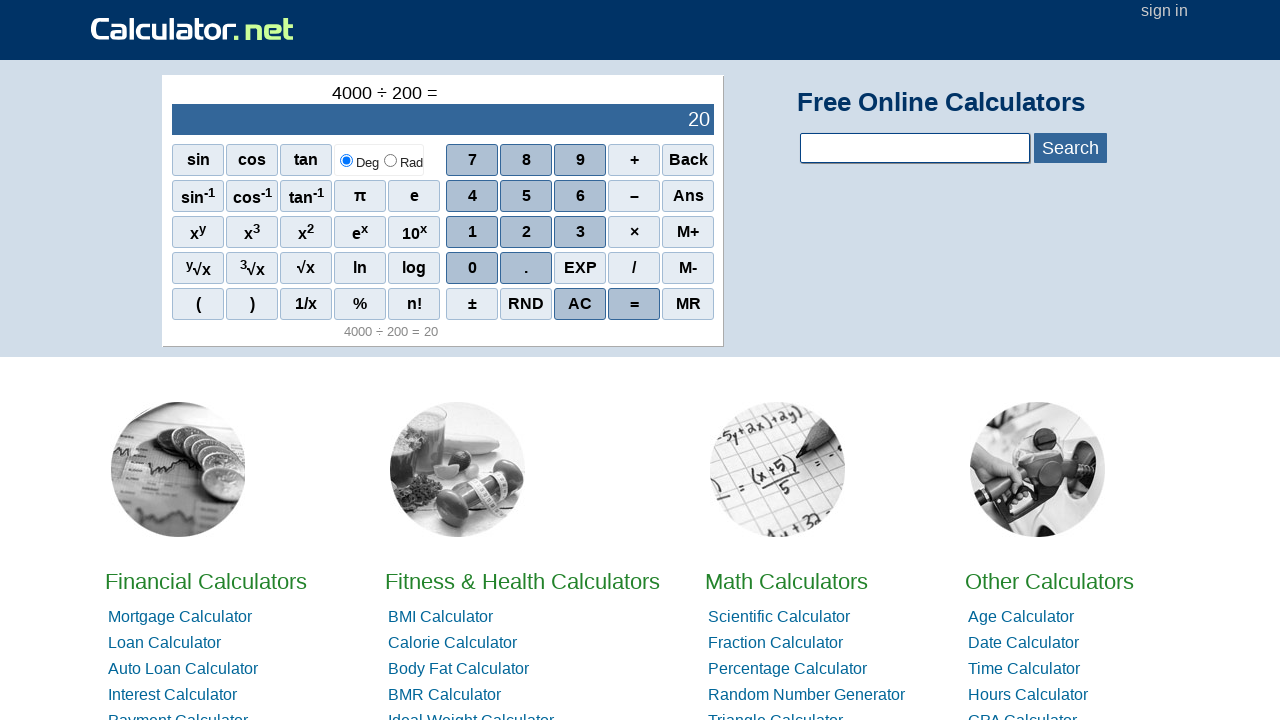